Navigates to page and verifies page source contains HTML tag

Starting URL: https://selectorshub.com/xpath-practice-page/

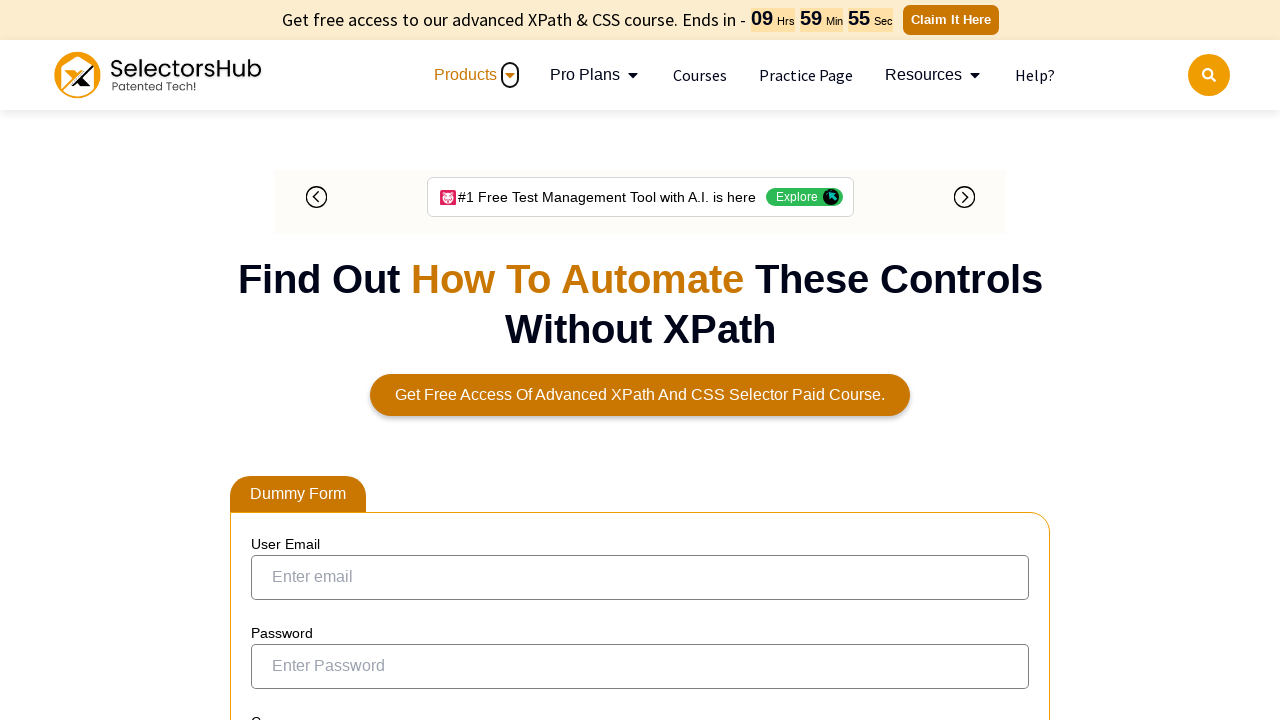

Waited for page DOM to finish loading
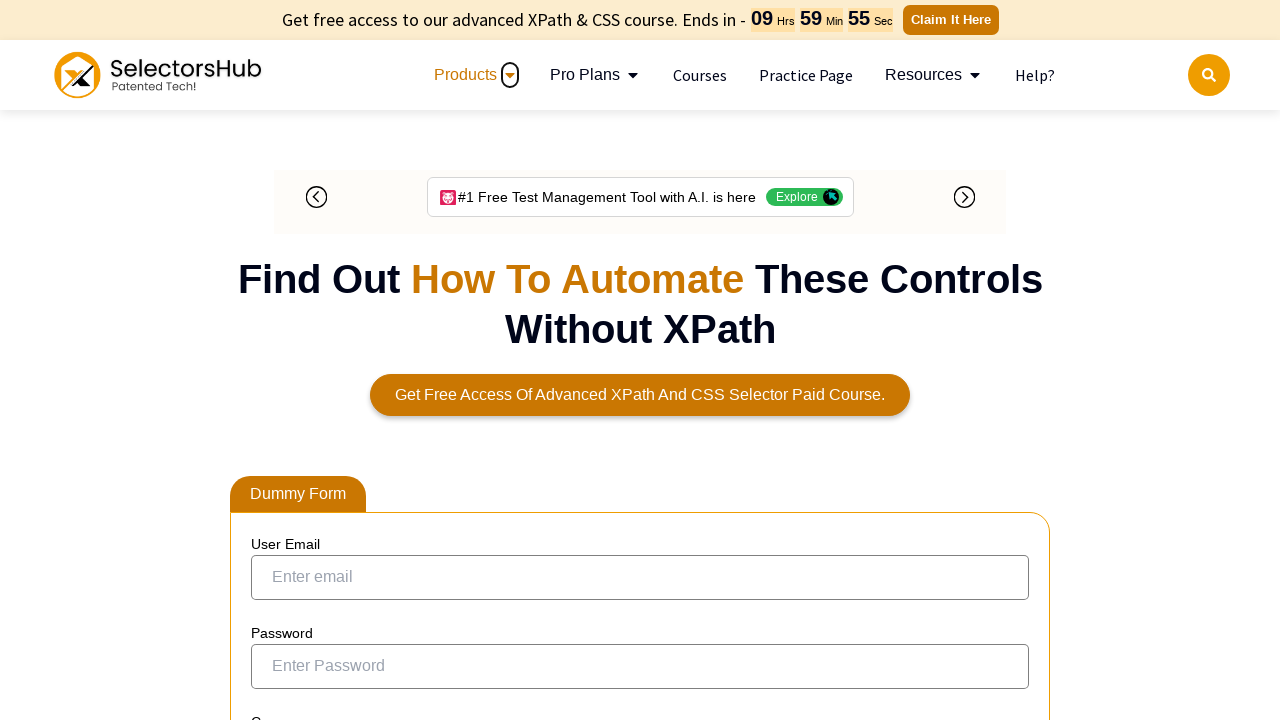

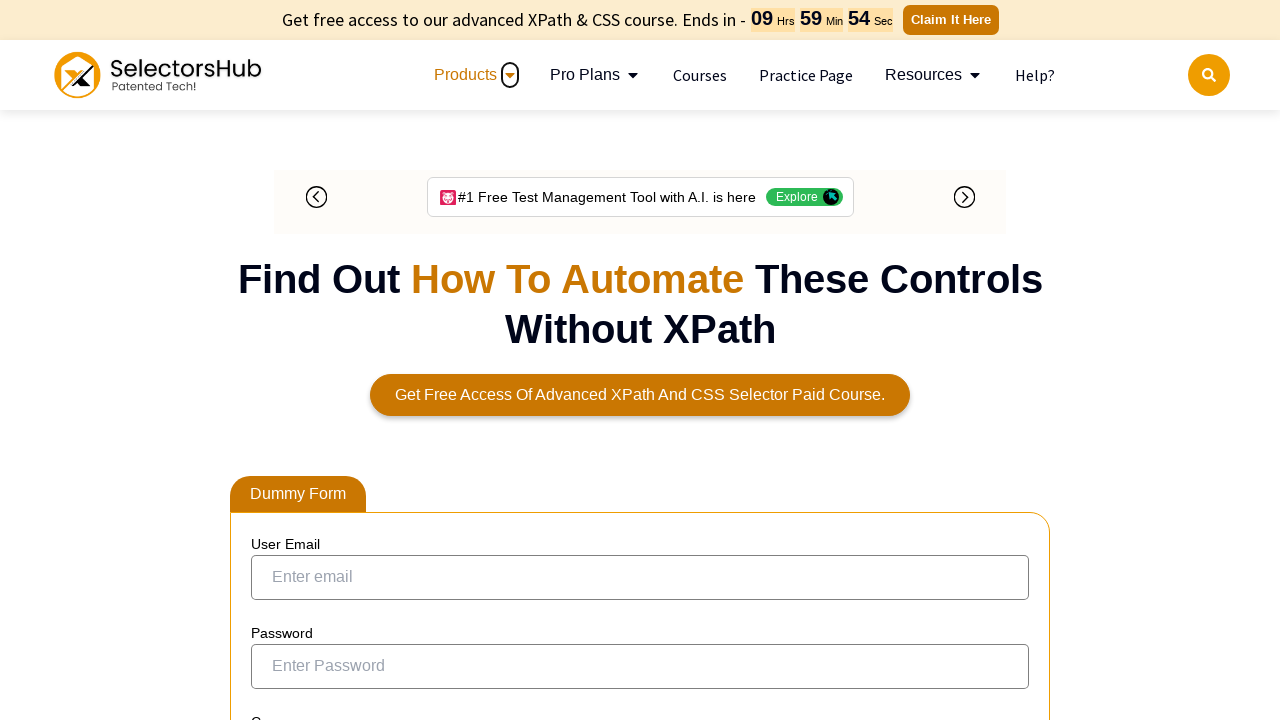